Tests drag and drop functionality on jQuery UI demo page by dragging a source element and dropping it onto a target element within an iframe

Starting URL: https://jqueryui.com/droppable/

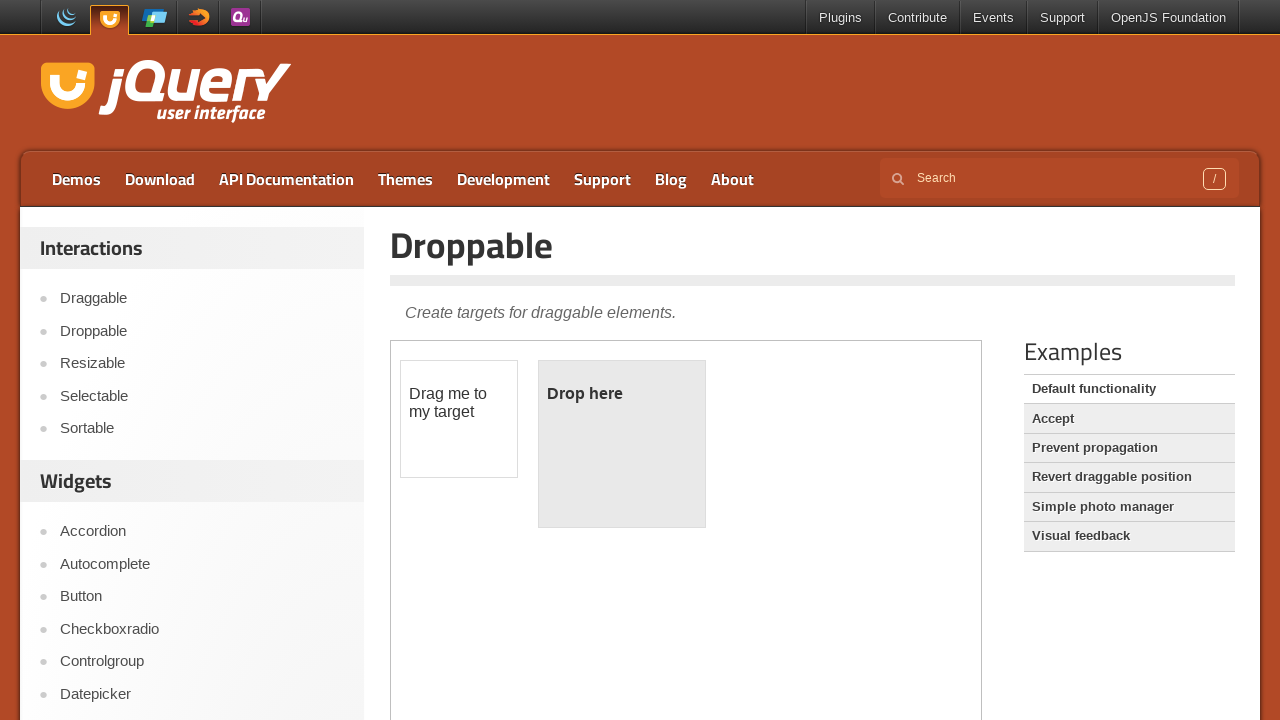

Located the demo iframe on the jQuery UI droppable page
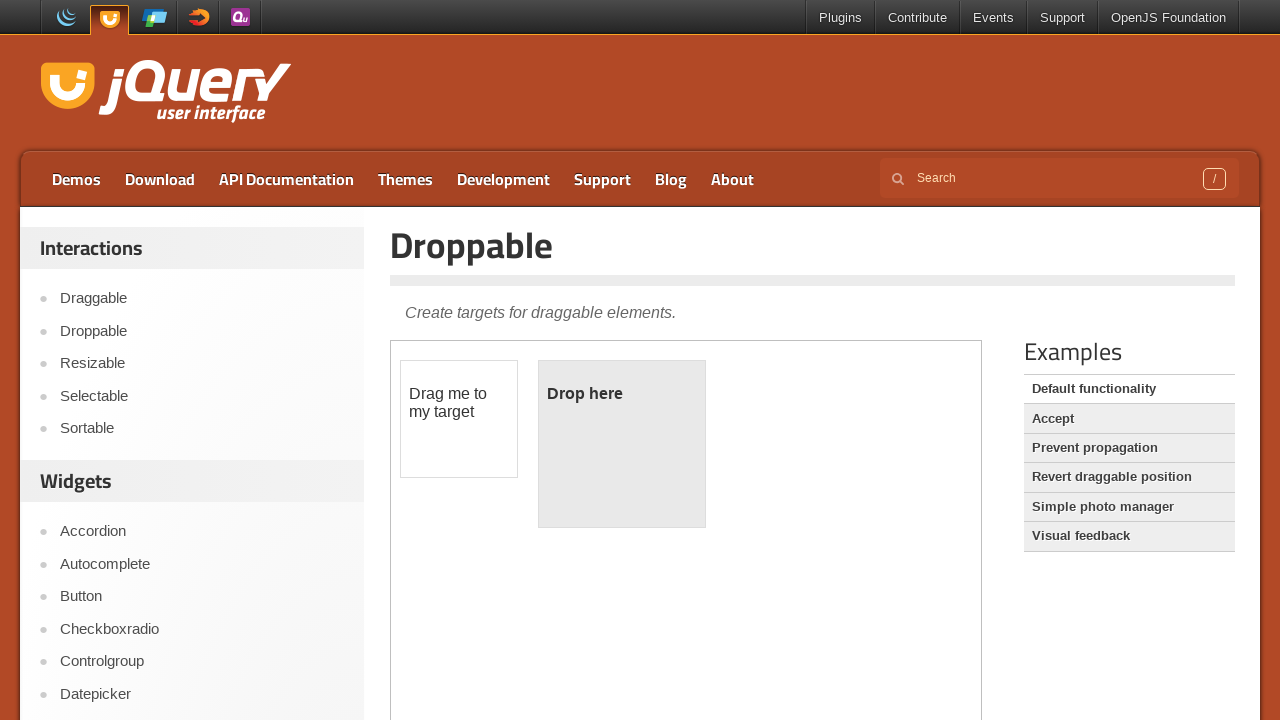

Located the draggable source element within the iframe
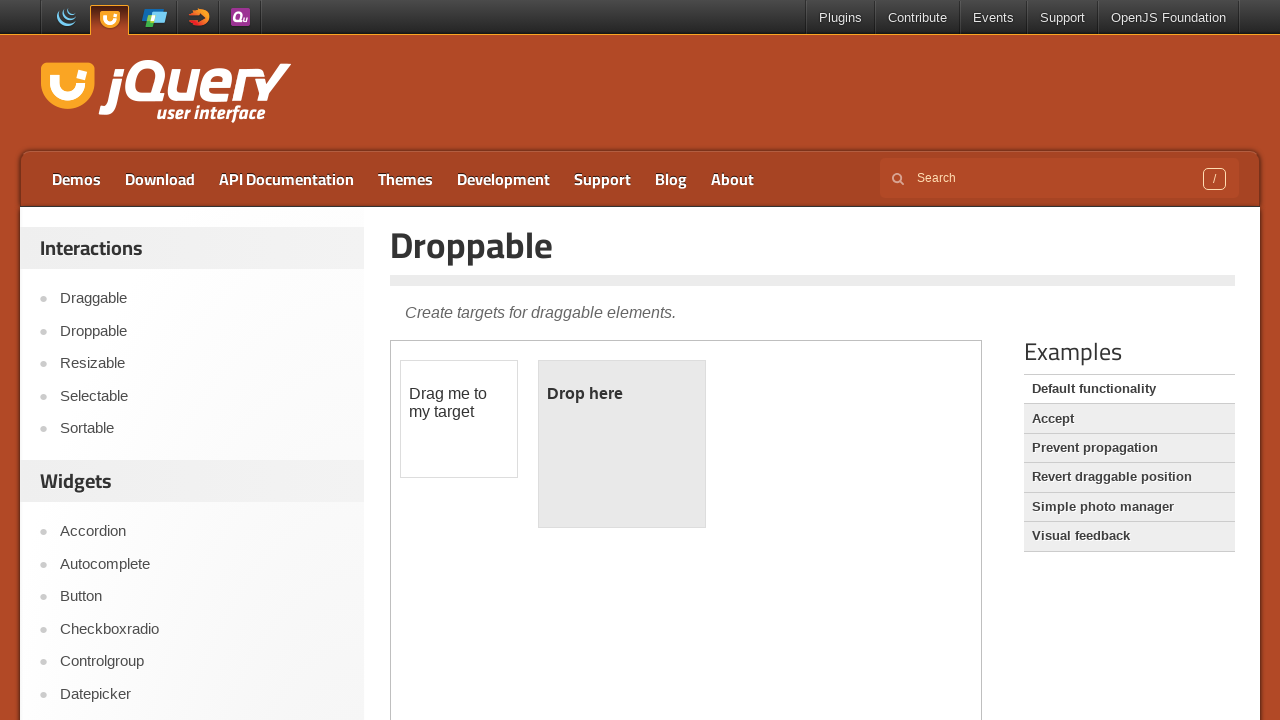

Located the droppable target element within the iframe
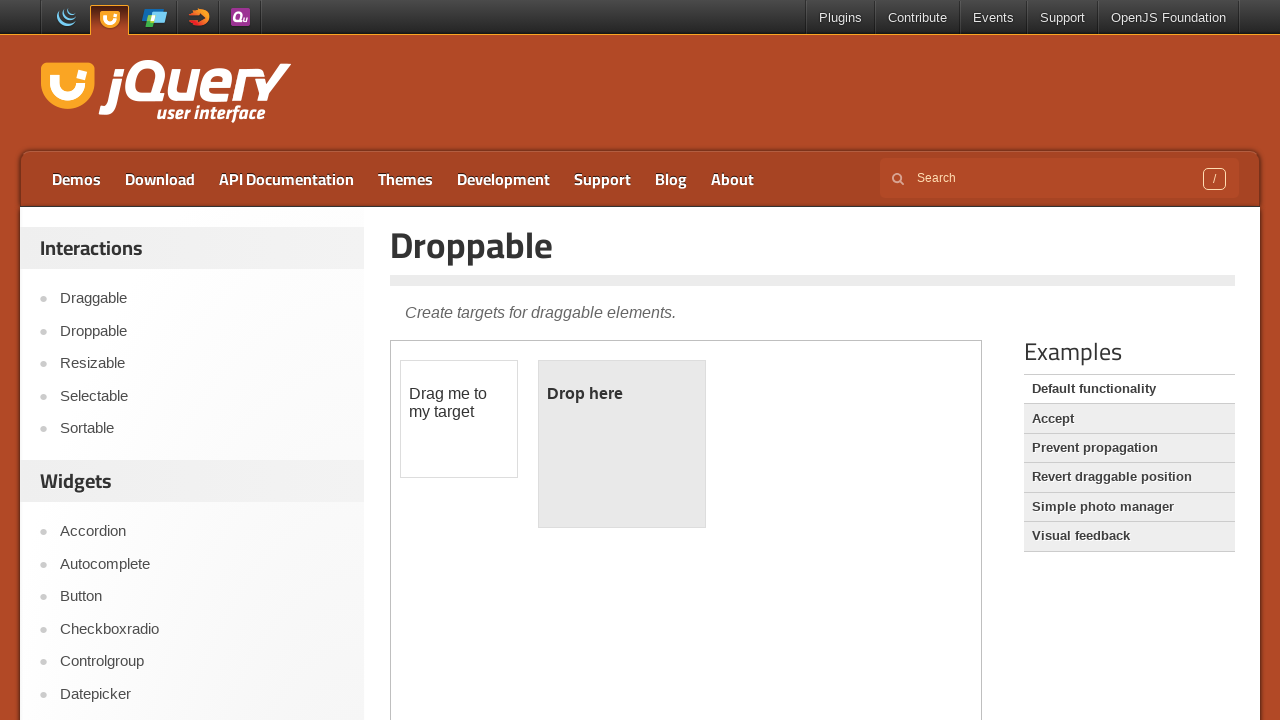

Successfully dragged source element and dropped it onto target element at (622, 444)
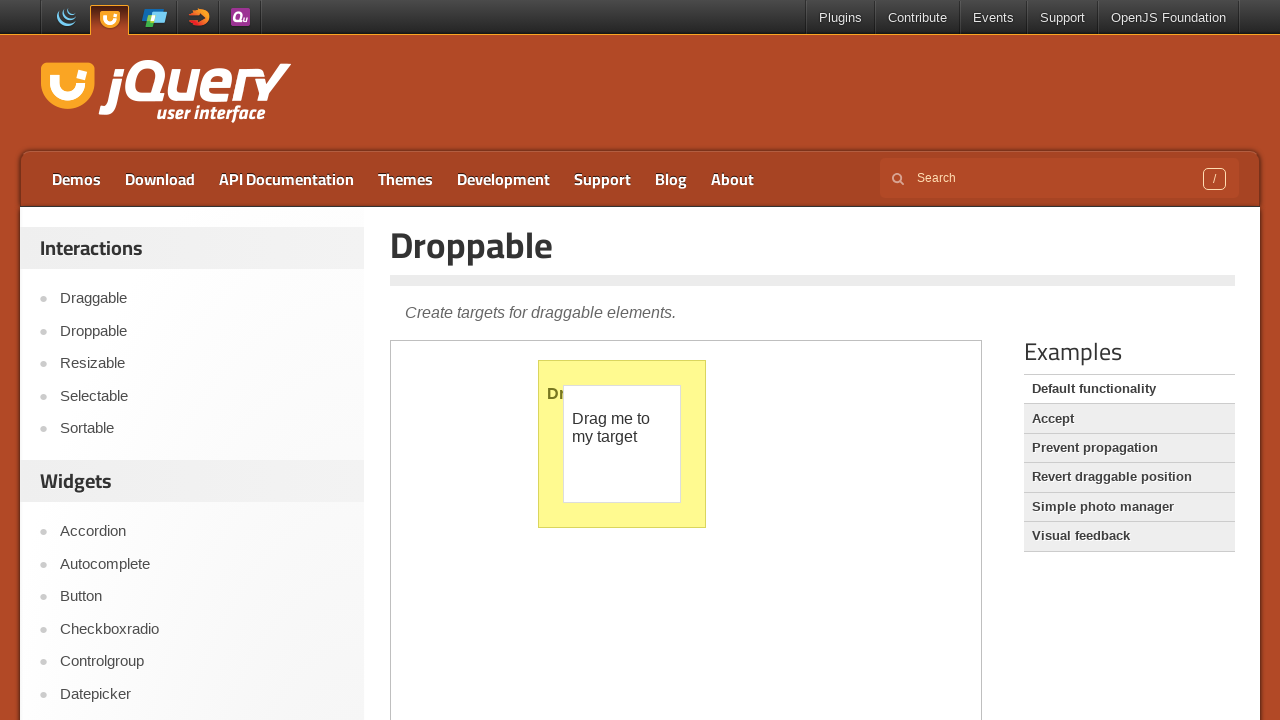

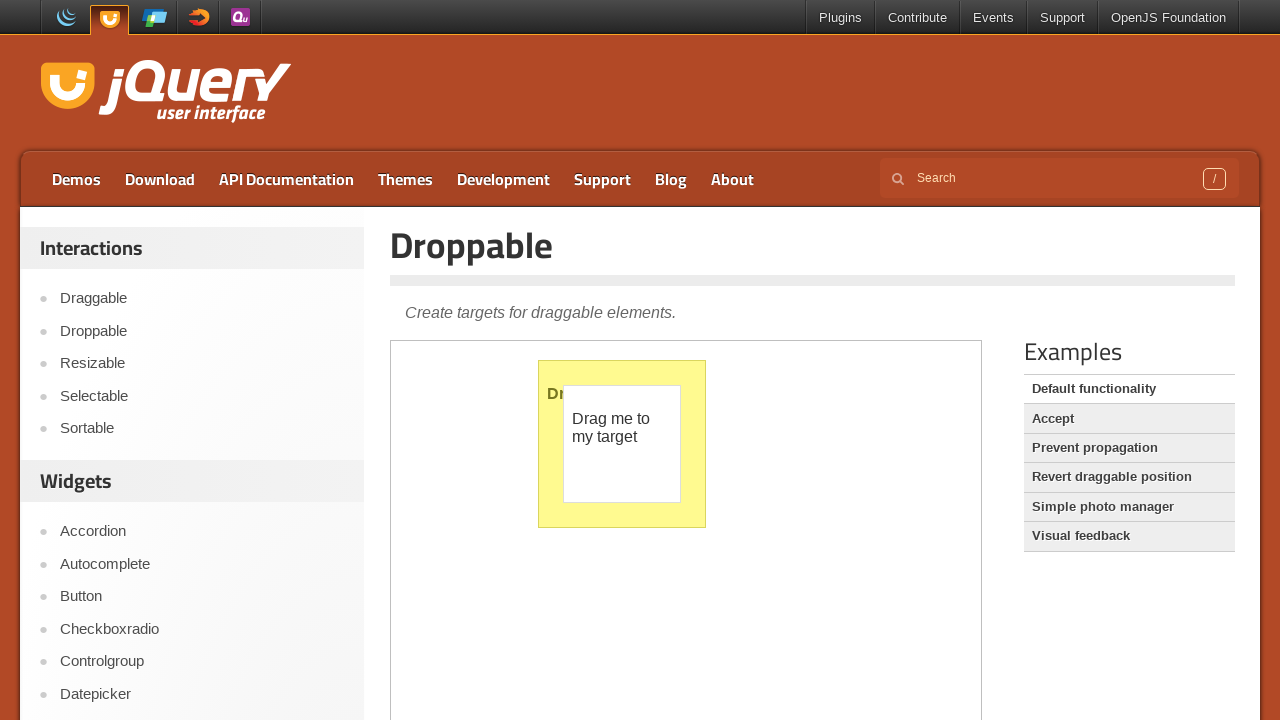